Tests form interaction by reading a hidden attribute value from an element, performing a mathematical calculation on it, filling in the answer field, selecting checkbox and radio options, and submitting the form.

Starting URL: http://suninjuly.github.io/get_attribute.html

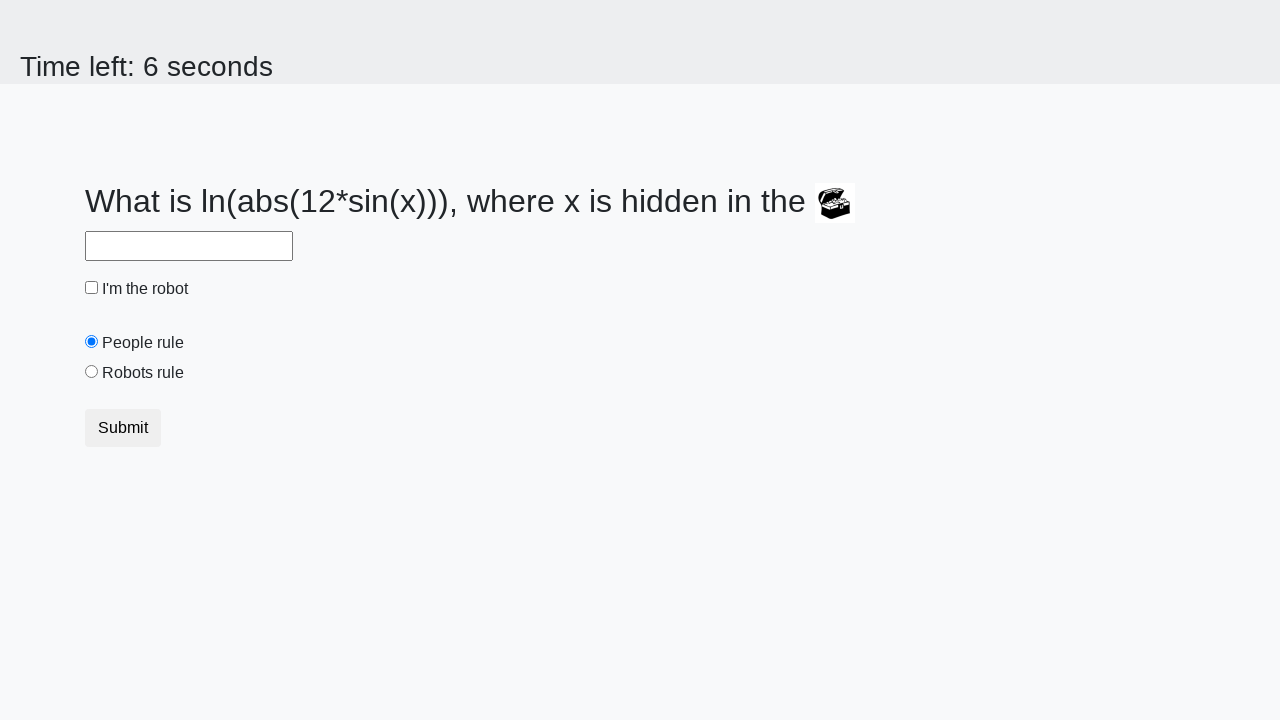

Located treasure element with ID 'treasure'
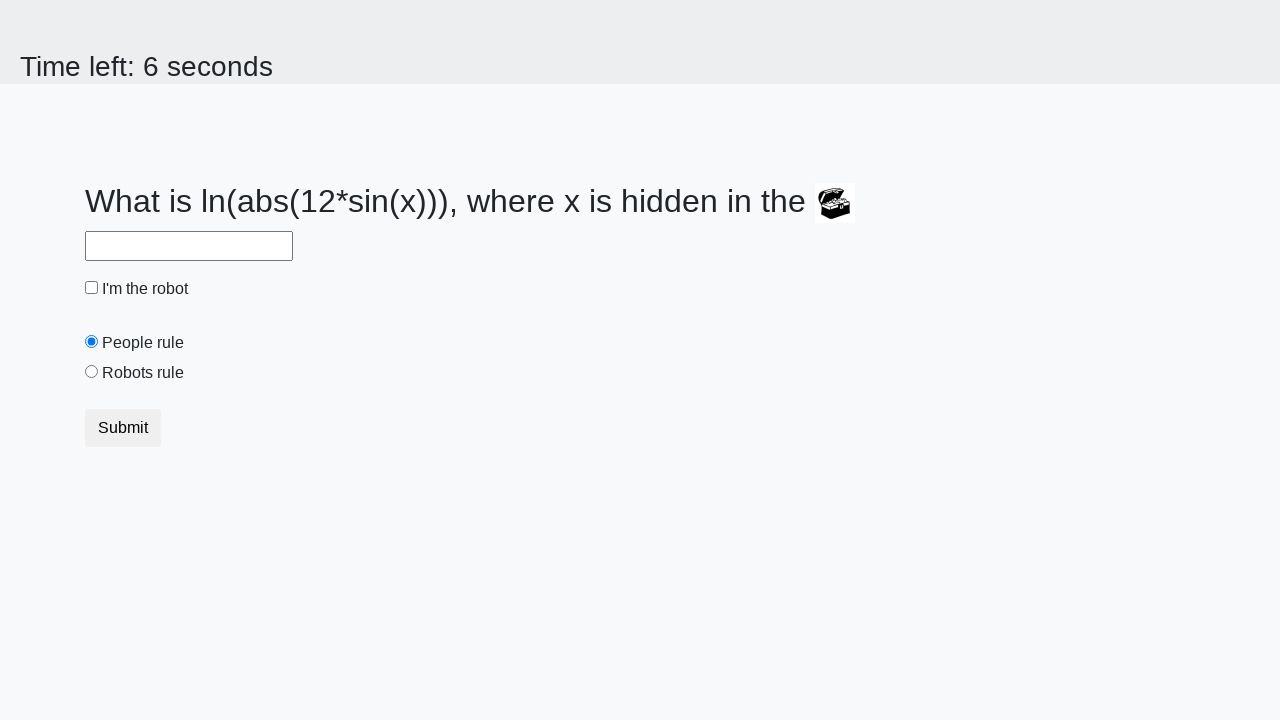

Retrieved hidden 'valuex' attribute value: 918
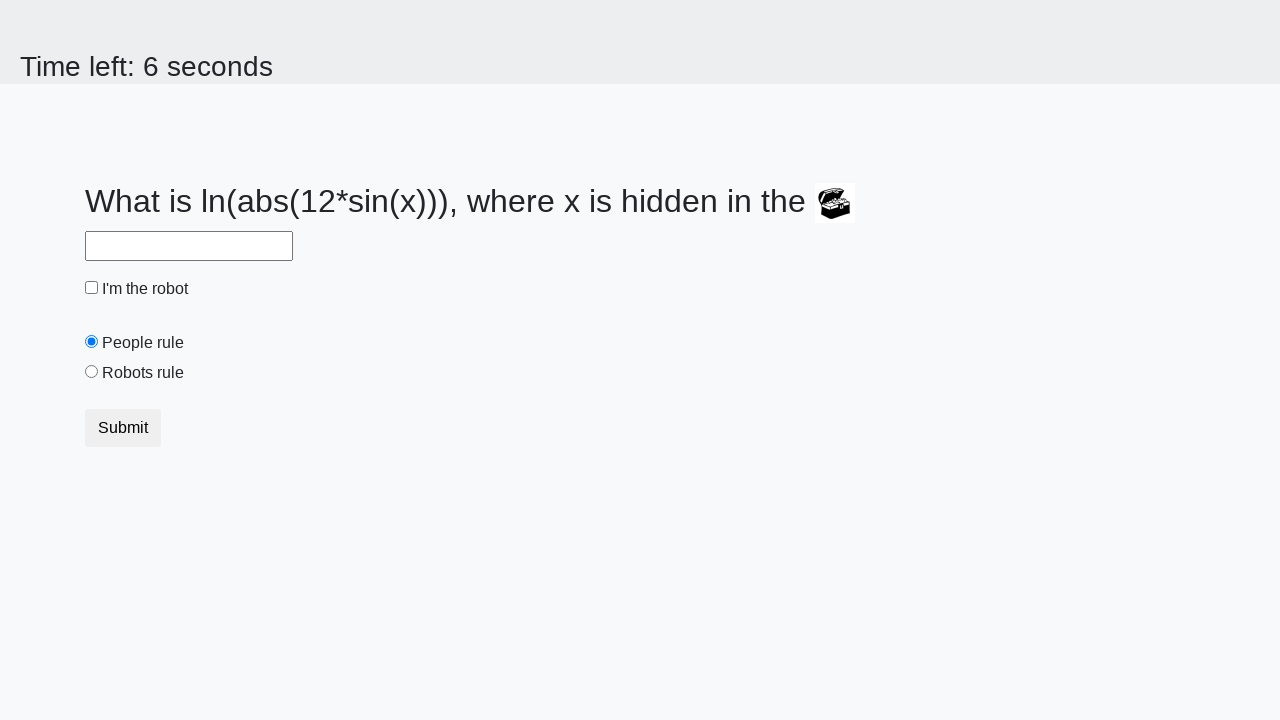

Calculated mathematical result: log(abs(12 * sin(918))) = 1.9891596781684564
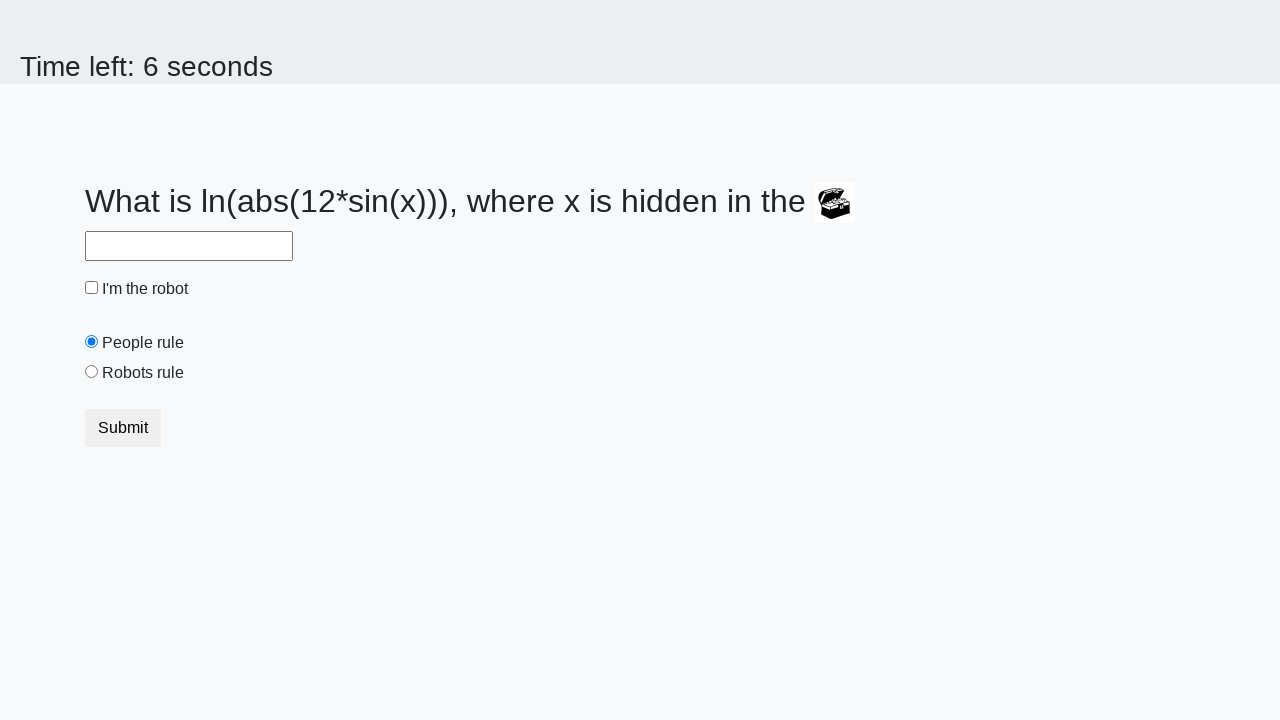

Filled answer field with calculated value: 1.9891596781684564 on #answer
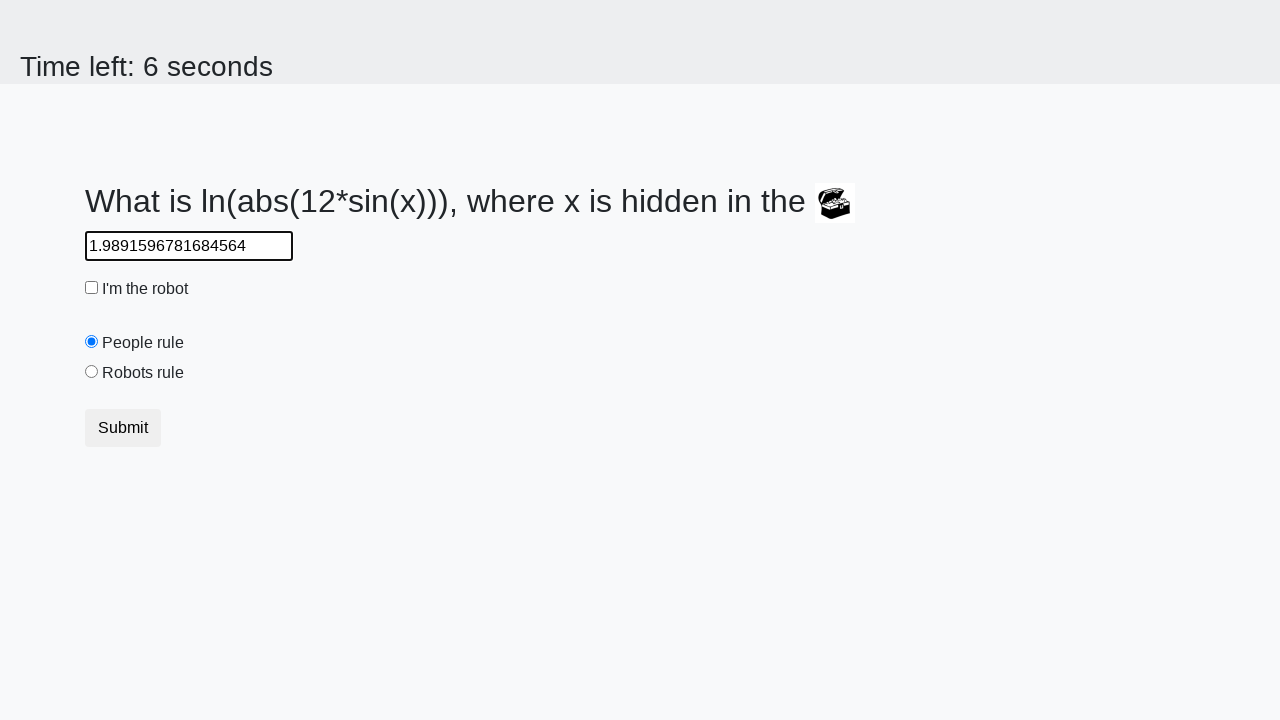

Checked the robot checkbox at (92, 288) on #robotCheckbox
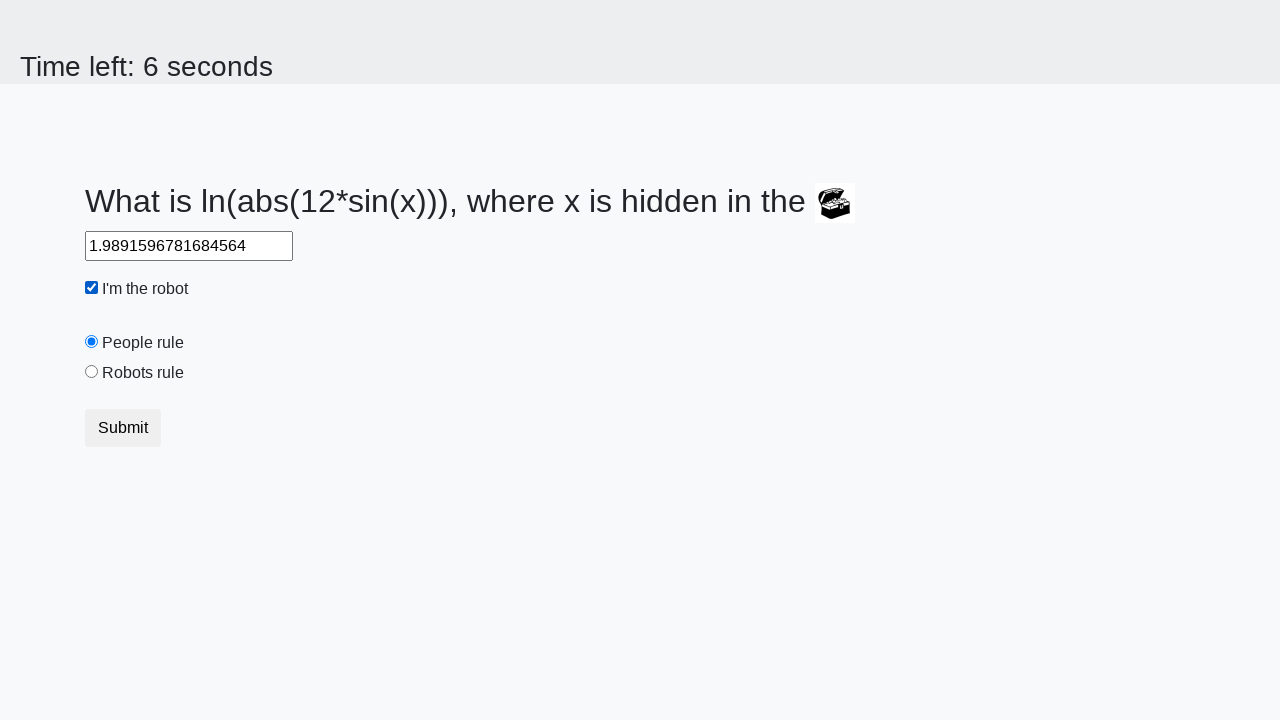

Selected 'robots rule' radio button option at (92, 372) on #robotsRule
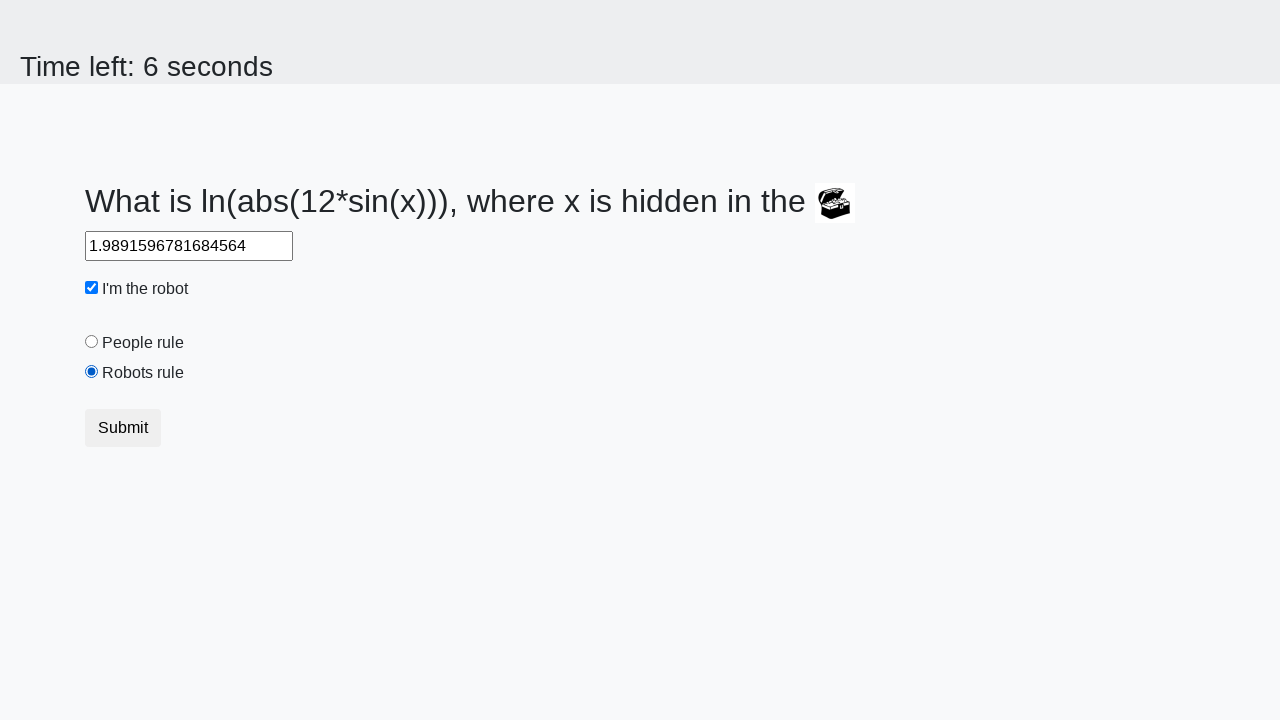

Clicked submit button to submit the form at (123, 428) on button
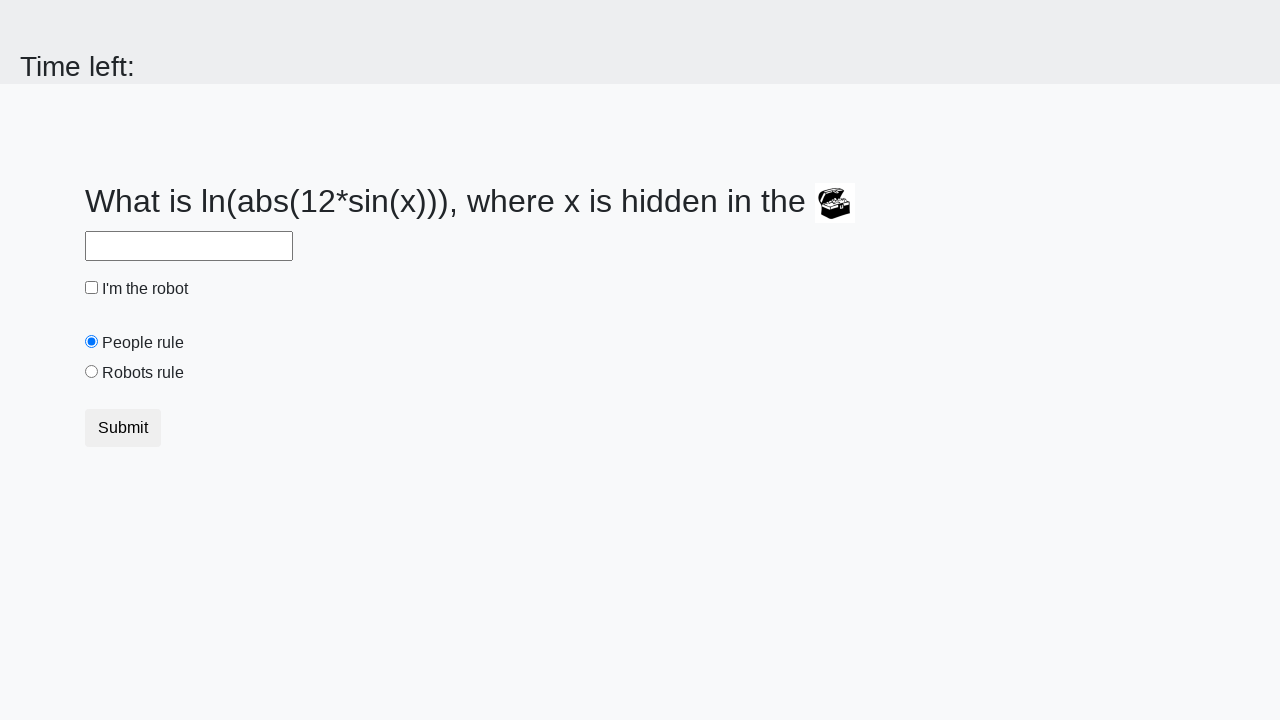

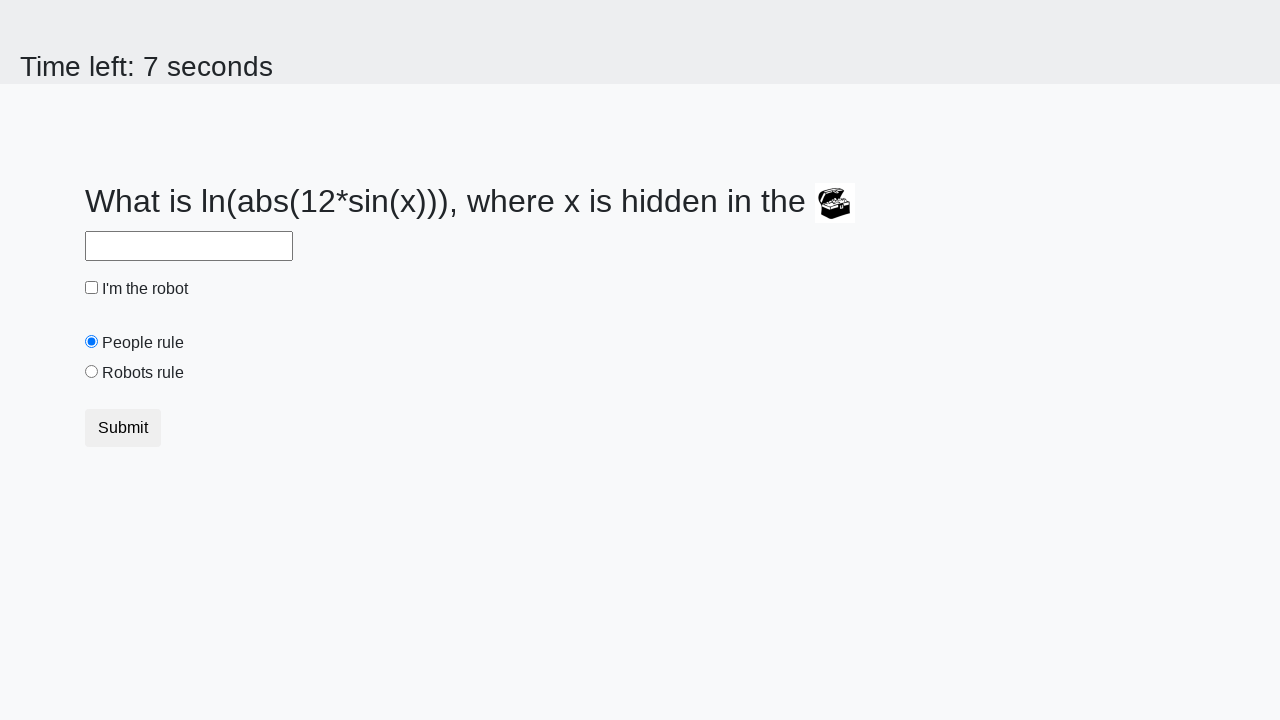